Tests the search/filter functionality on a vegetable offers table by verifying initial row count, searching for "Tomato", and validating filtered results show only matching items.

Starting URL: https://rahulshettyacademy.com/seleniumPractise/#/offers

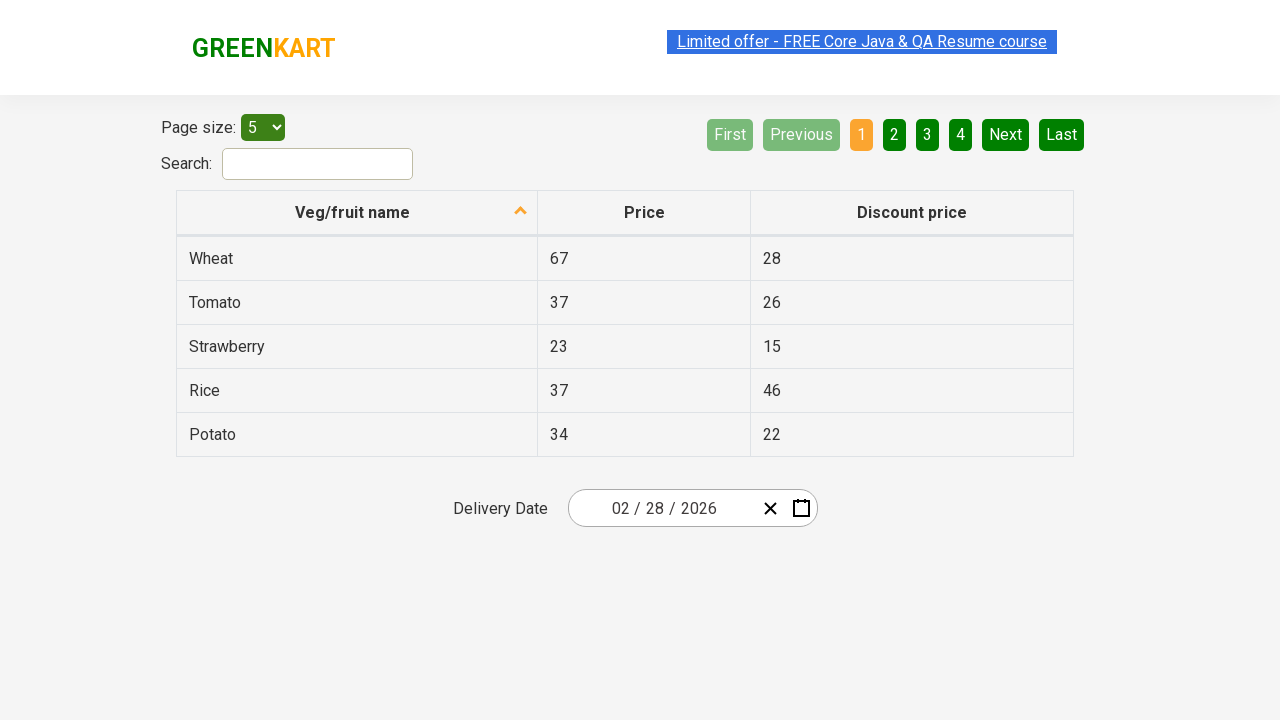

Waited for vegetable table to load
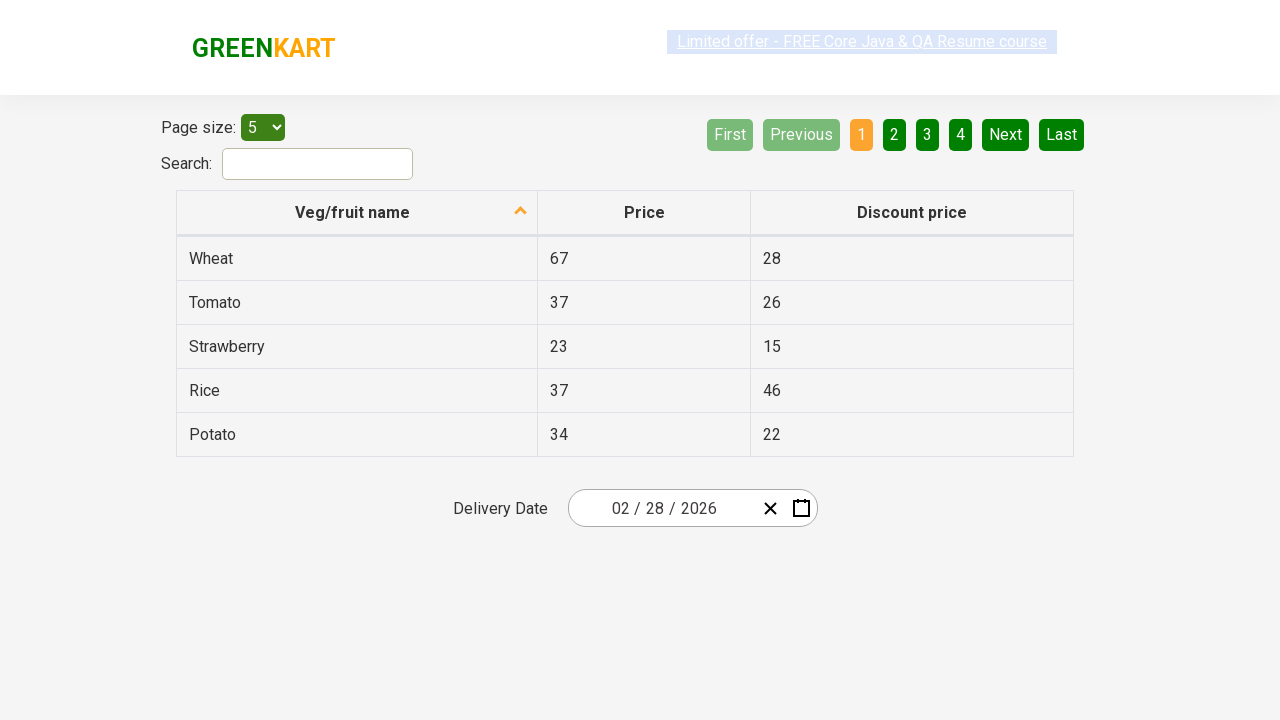

Located all vegetable rows in the table
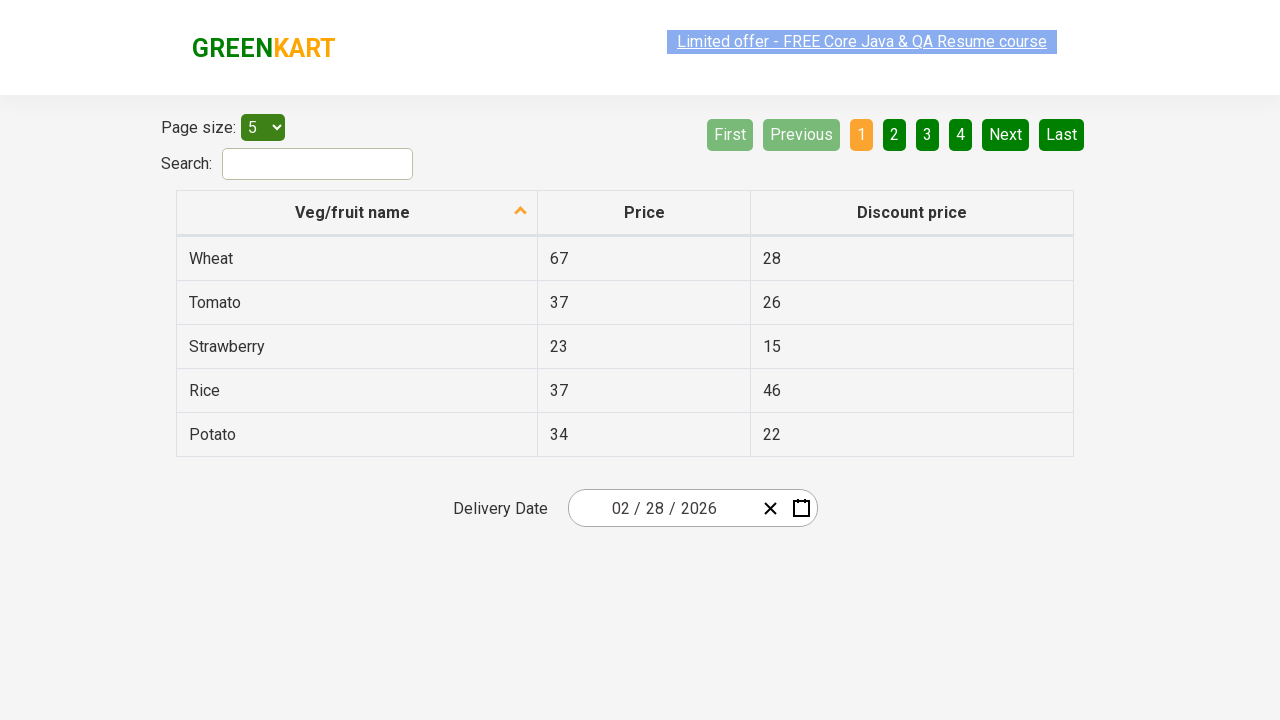

Verified initial vegetable count is 5 rows
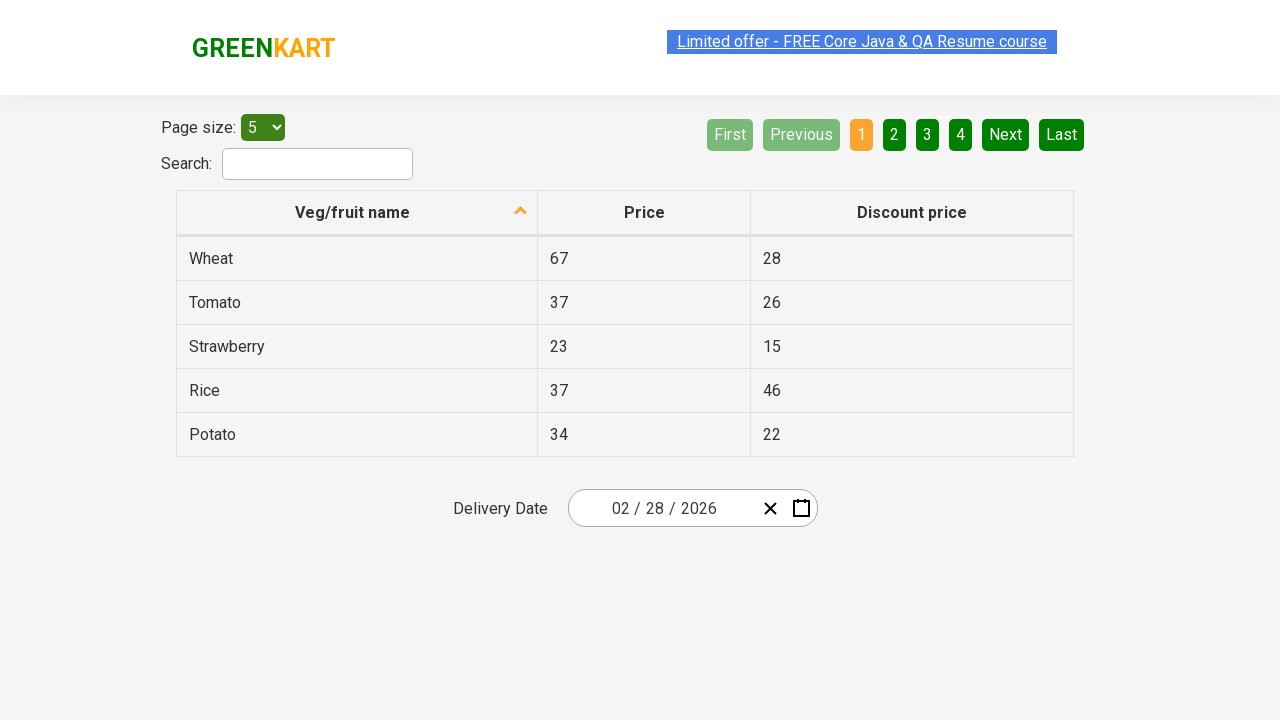

Entered 'Tomato' in the search field on #search-field
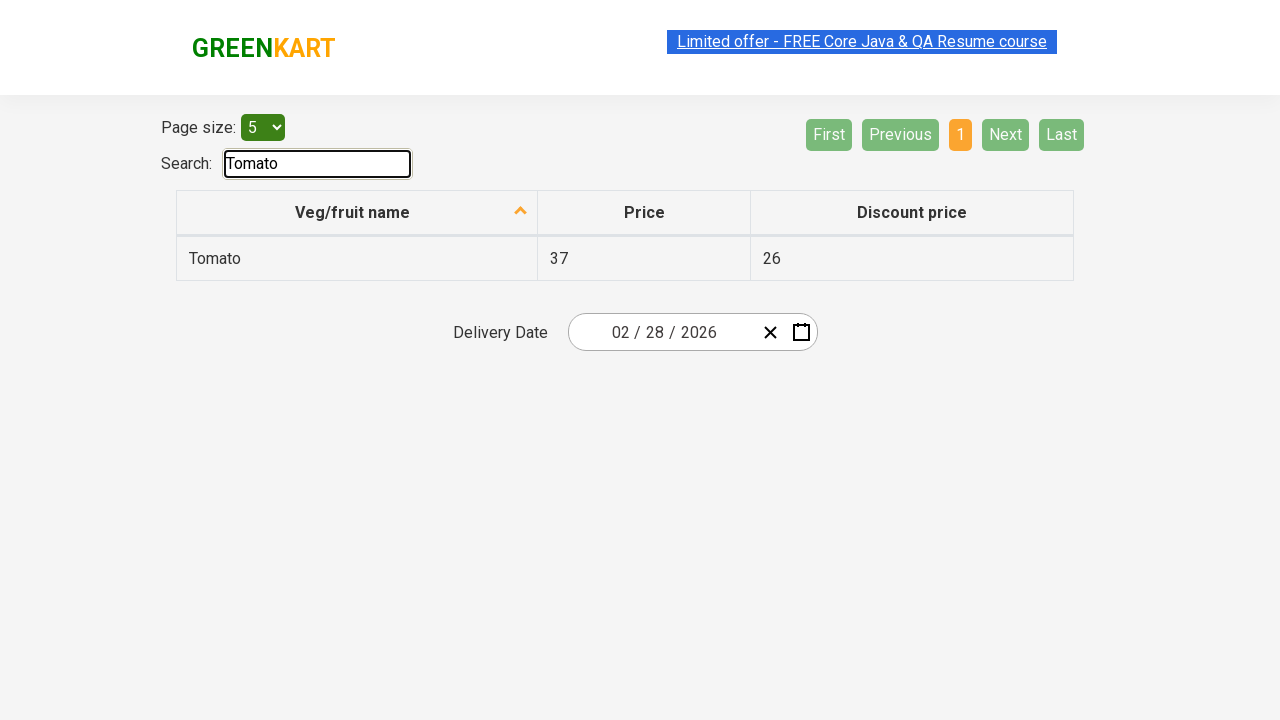

Waited 500ms for filter to apply
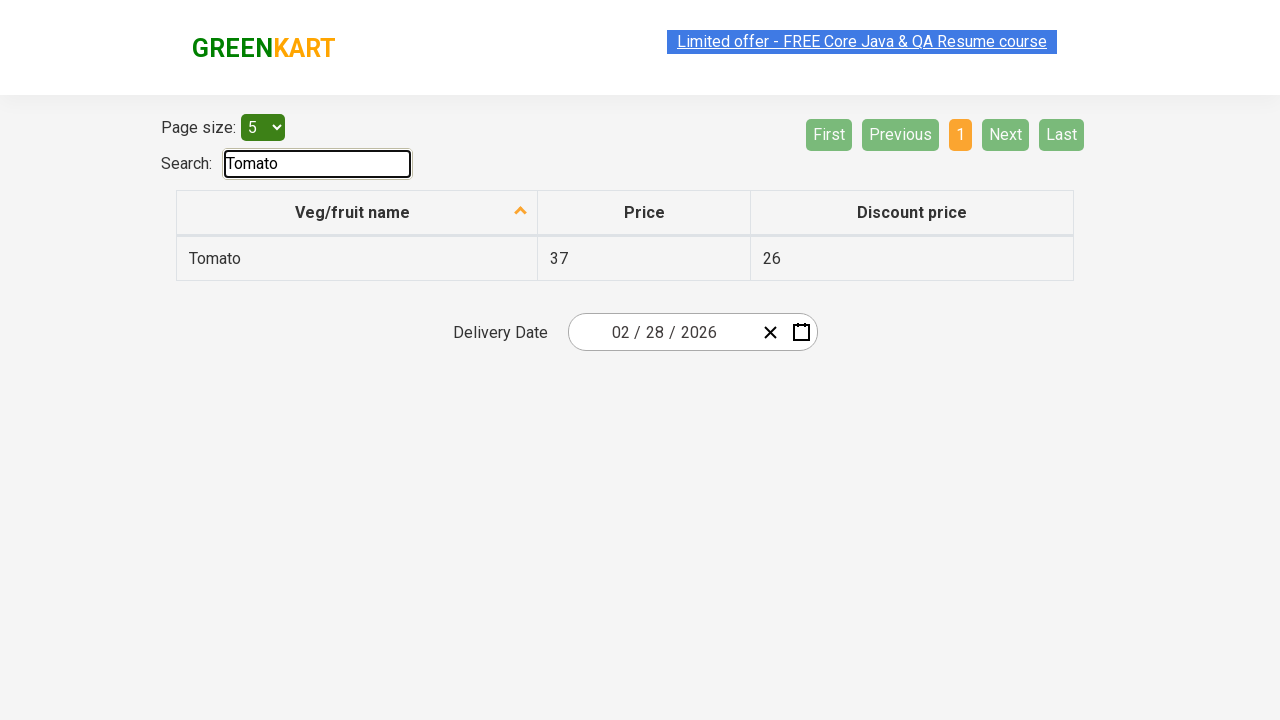

Located filtered vegetable rows after search
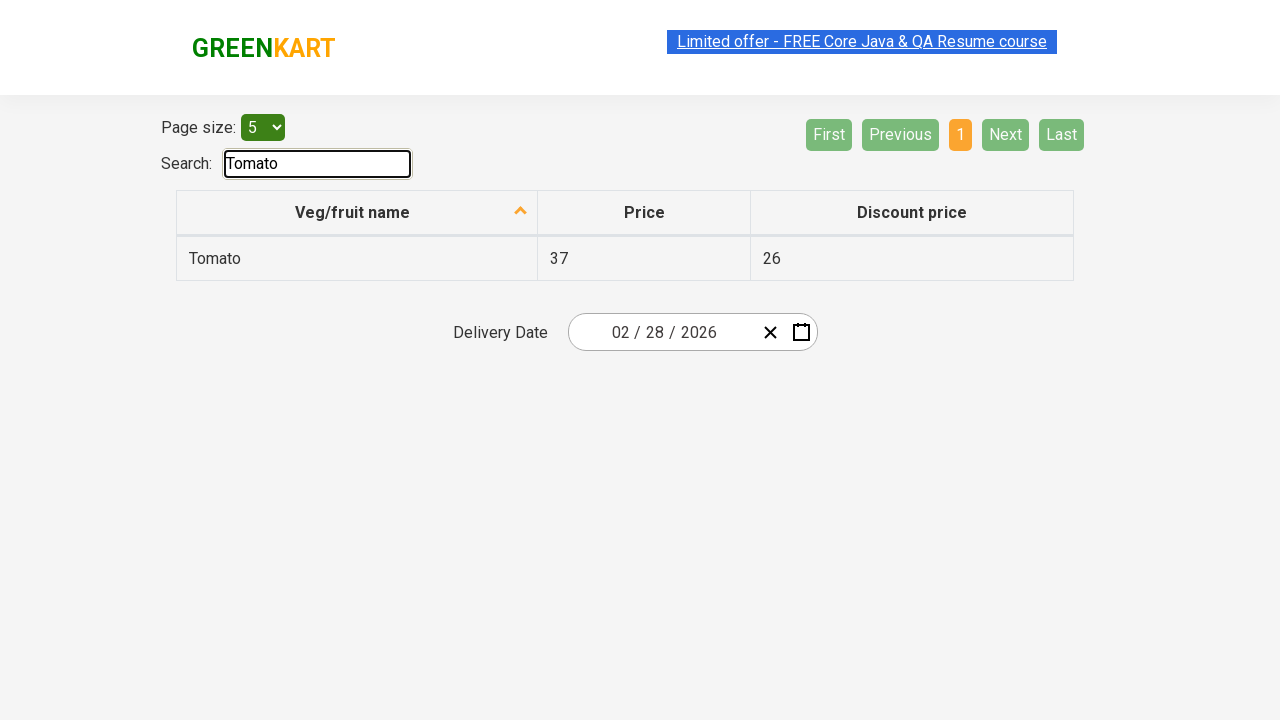

Verified filtered results show exactly 1 vegetable row
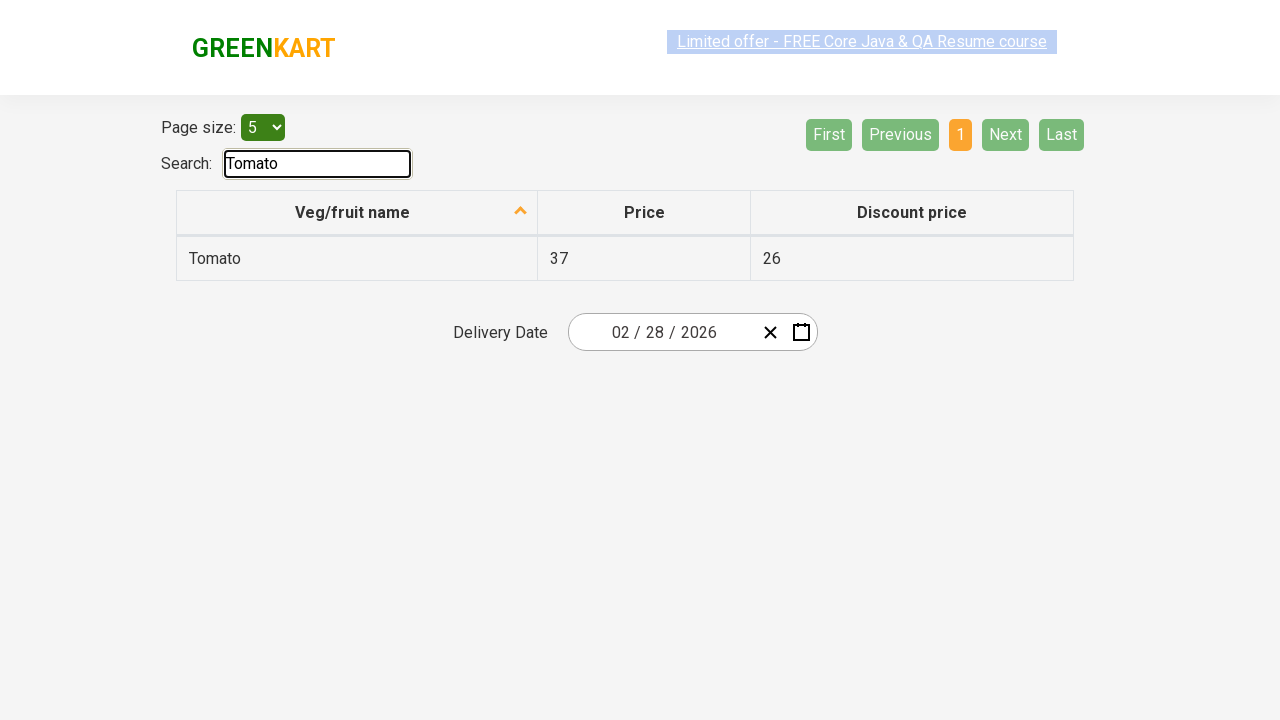

Verified filtered result contains 'Tomato' text
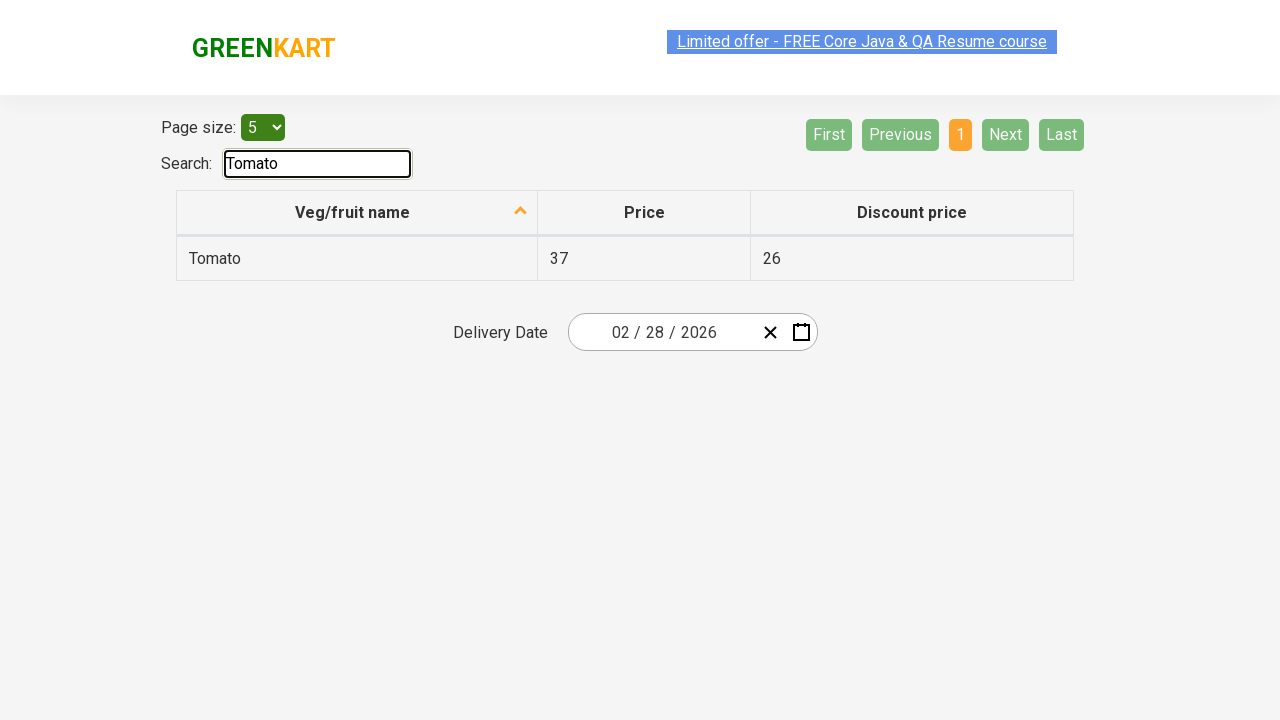

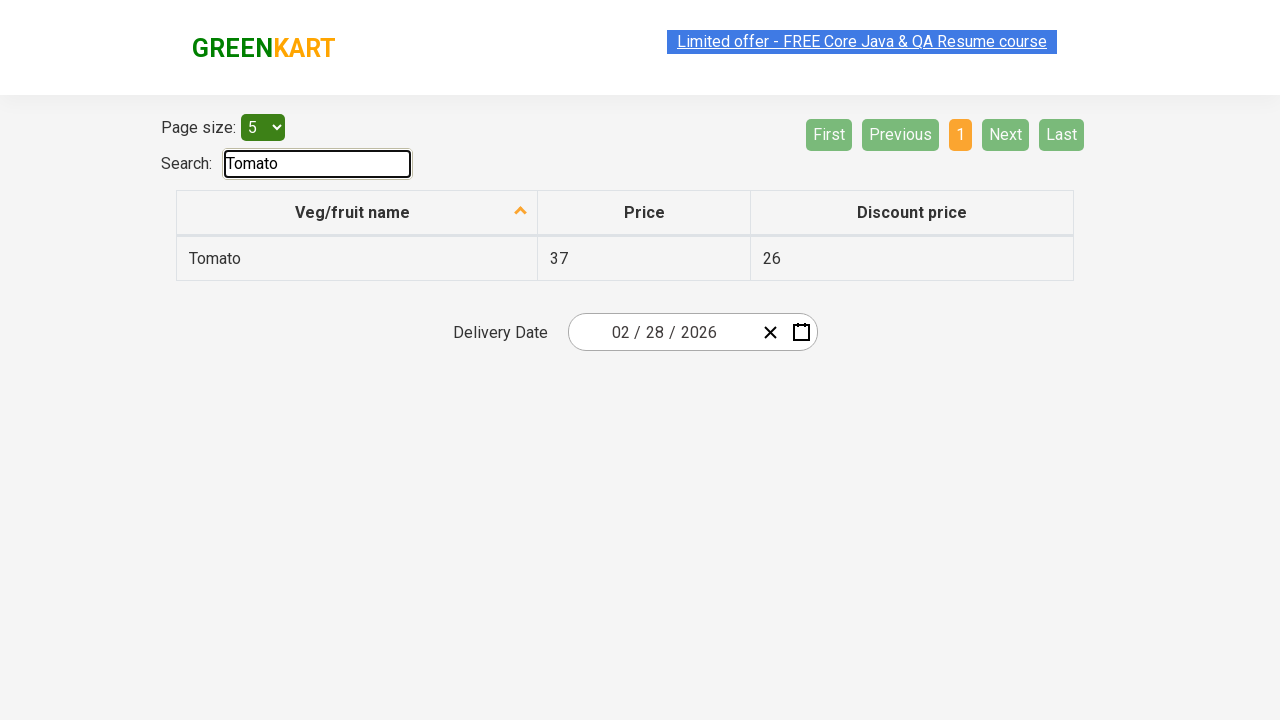